Navigates to a CMS demo site and clicks on the CART link

Starting URL: https://cms.demo.katalon.com/

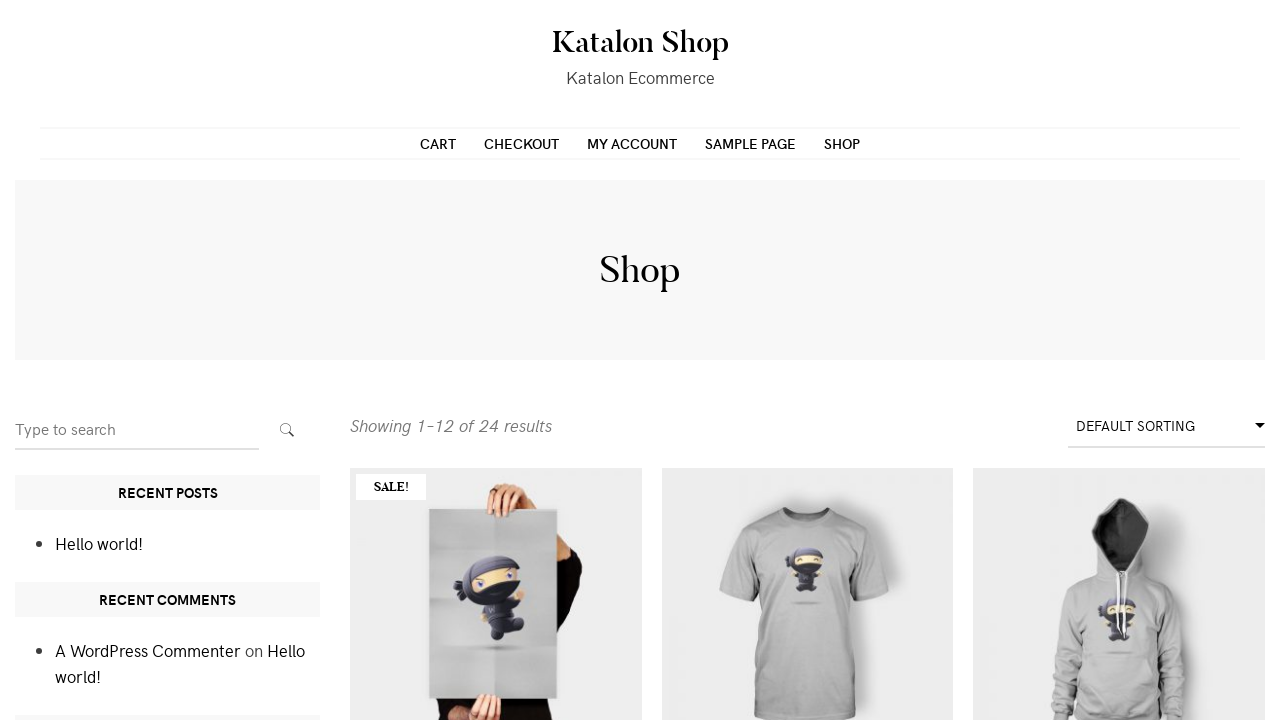

Navigated to CMS demo site at https://cms.demo.katalon.com/
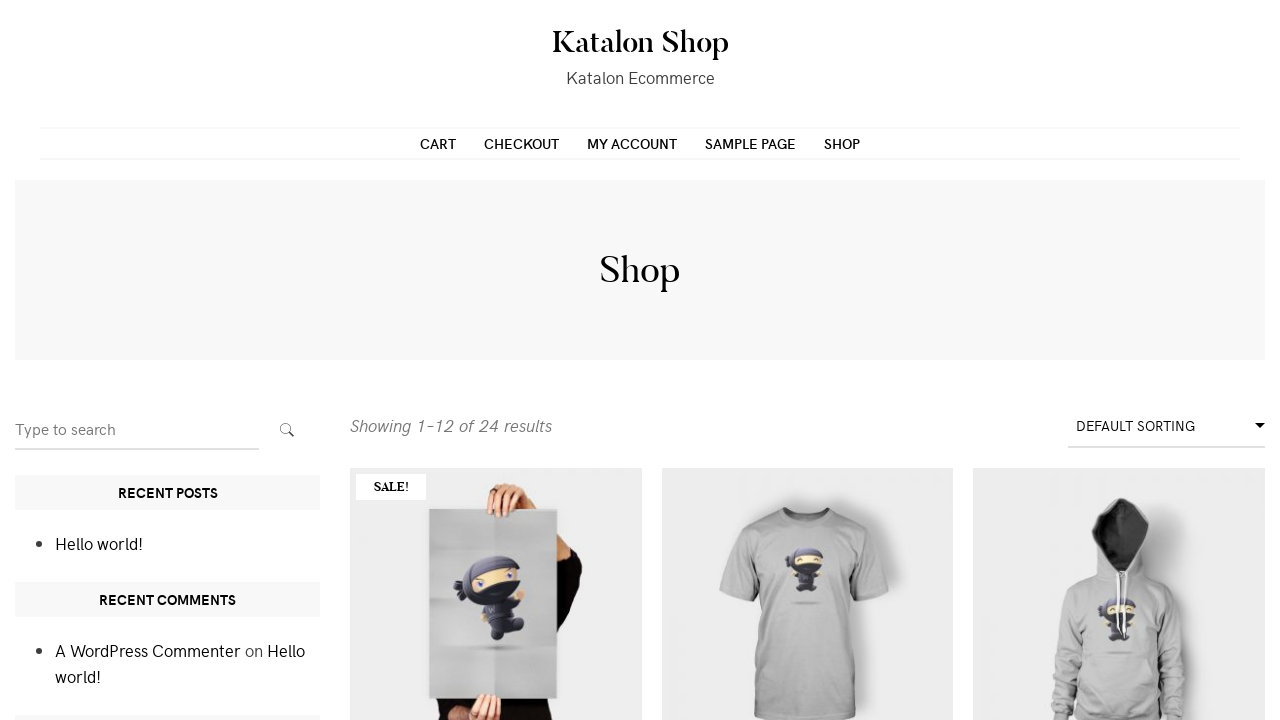

Clicked on the CART link at (438, 143) on text=CART
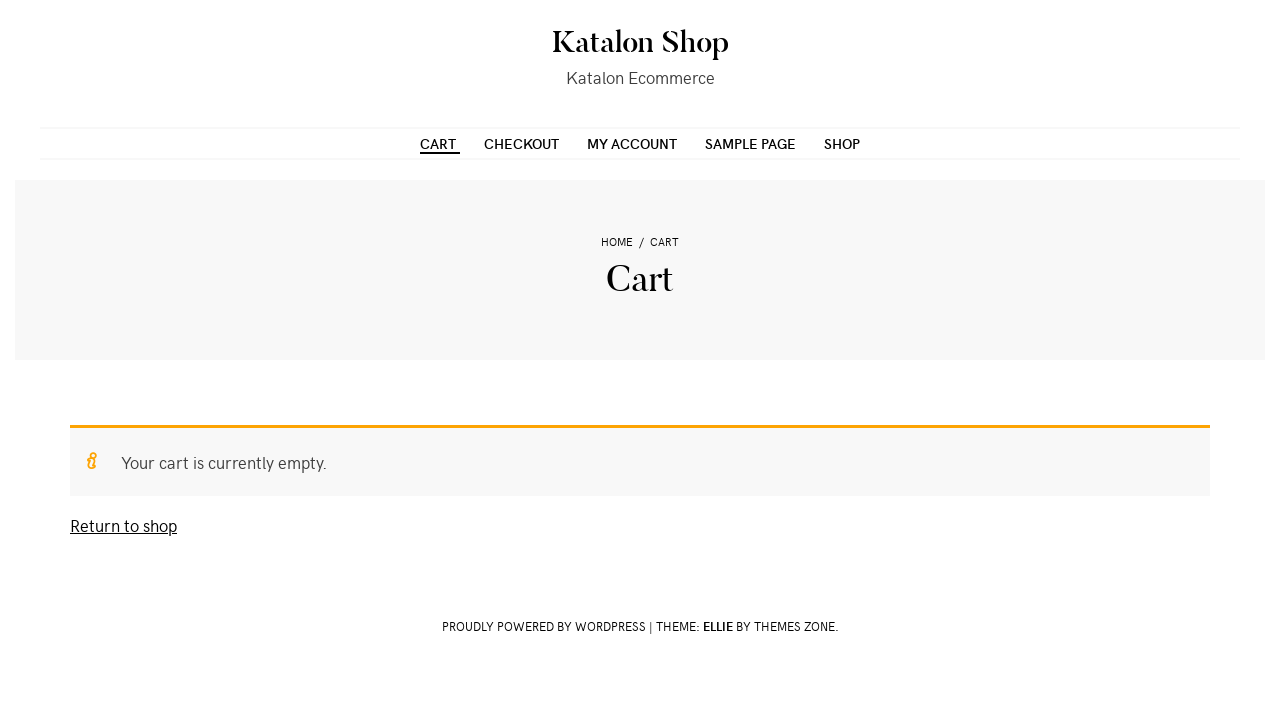

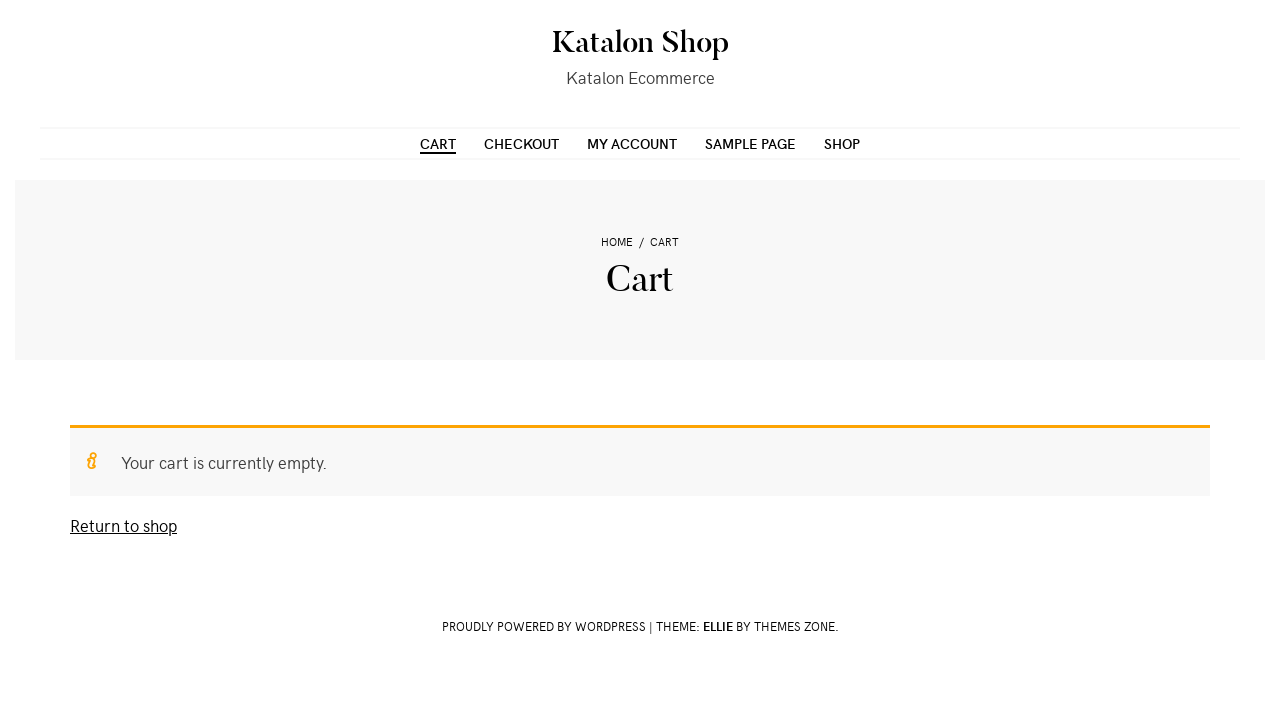